Navigates to The Internet demo site and clicks on the Checkboxes link to navigate to the checkboxes page.

Starting URL: https://the-internet.herokuapp.com/

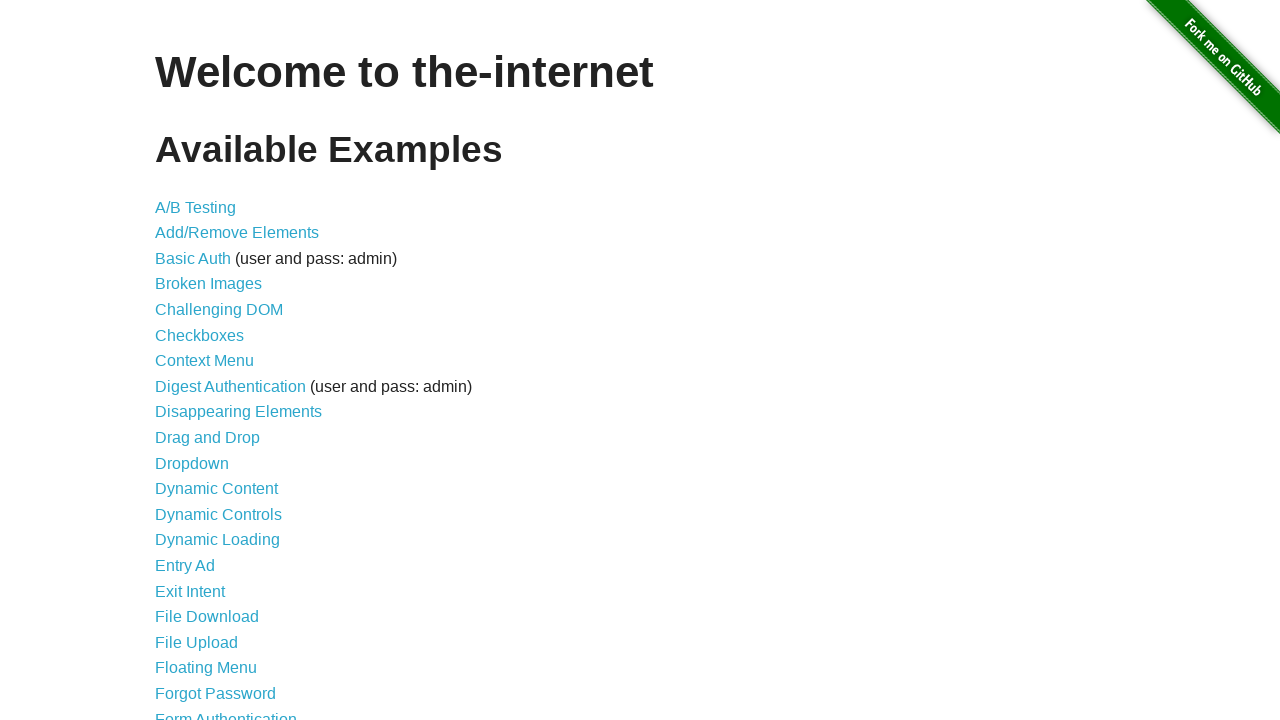

Clicked on the Checkboxes link at (200, 335) on a:text('Checkboxes')
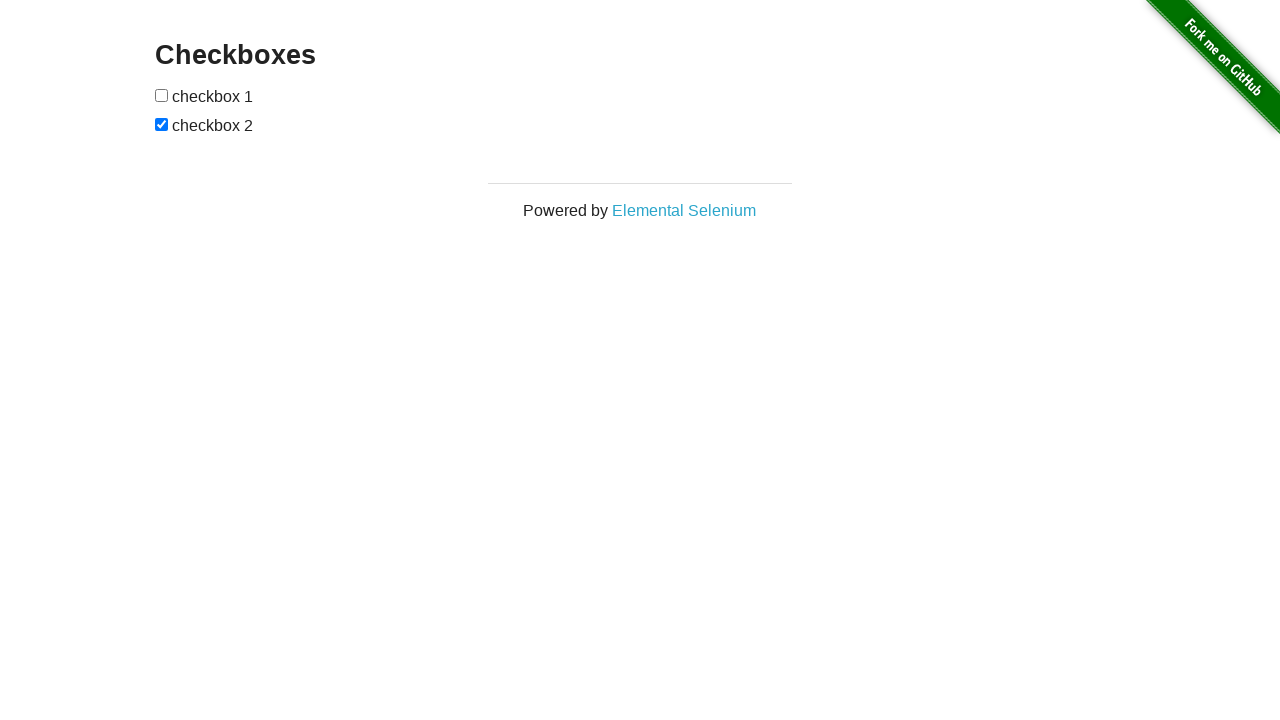

Checkboxes page loaded with checkbox elements visible
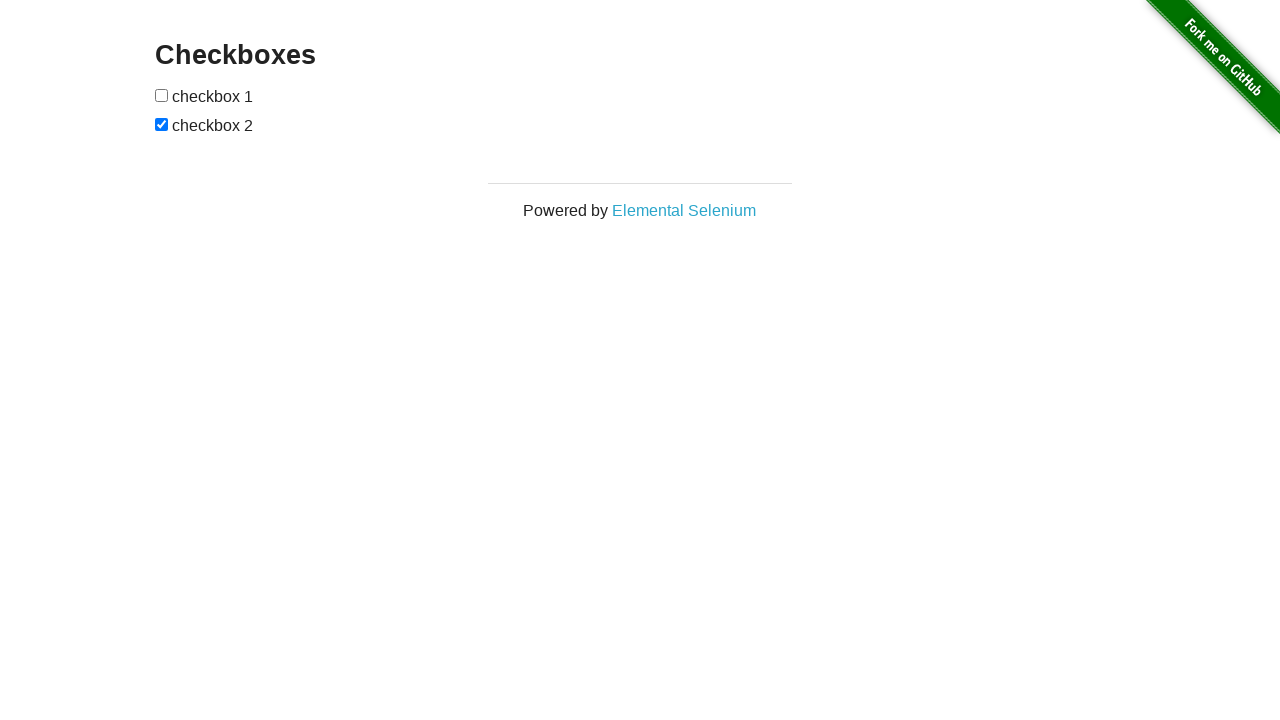

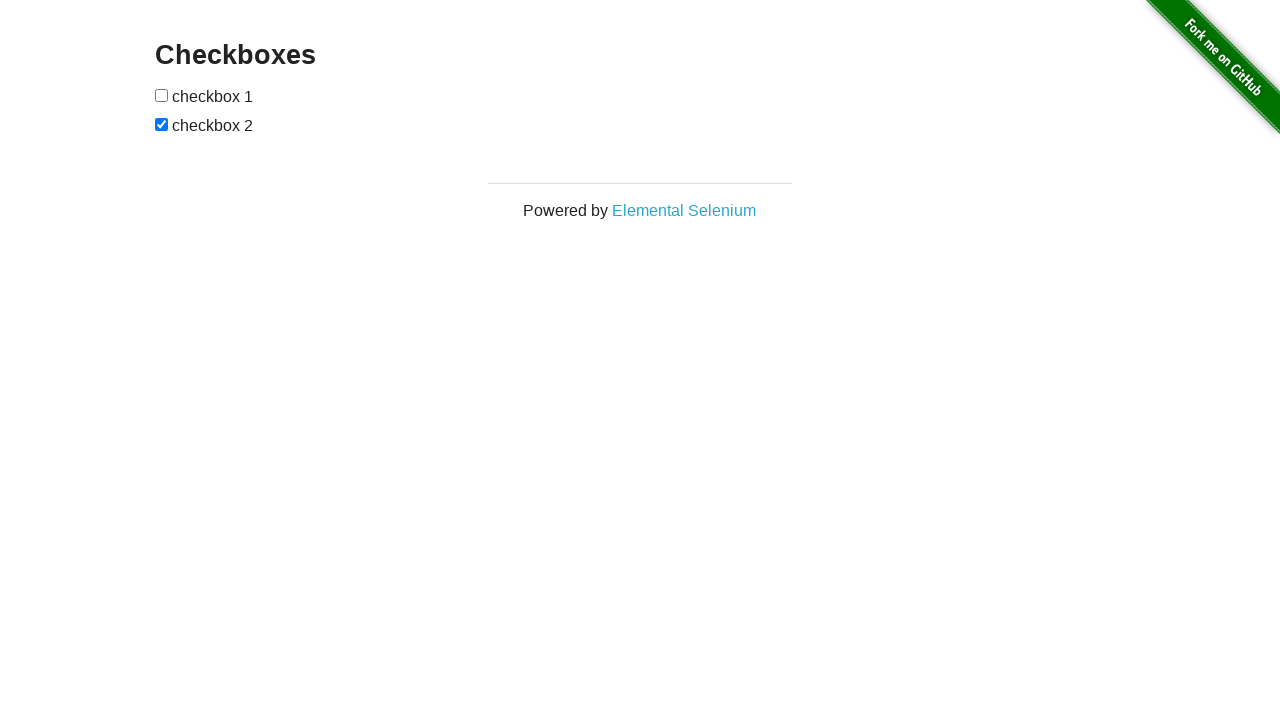